Navigates to a practice automation page and extracts values from the 4th column of a table to calculate their sum, verifying table data extraction functionality.

Starting URL: https://rahulshettyacademy.com/AutomationPractice/

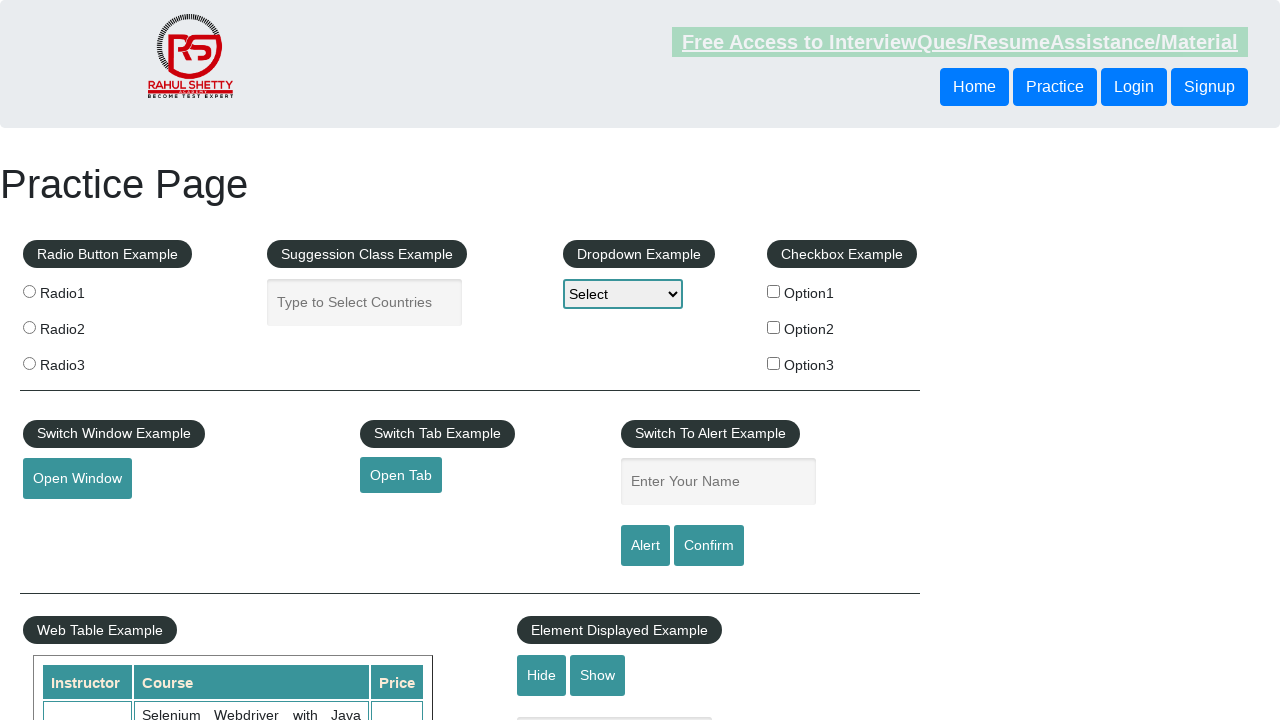

Waited for table with class 'tableFixHead' to be visible
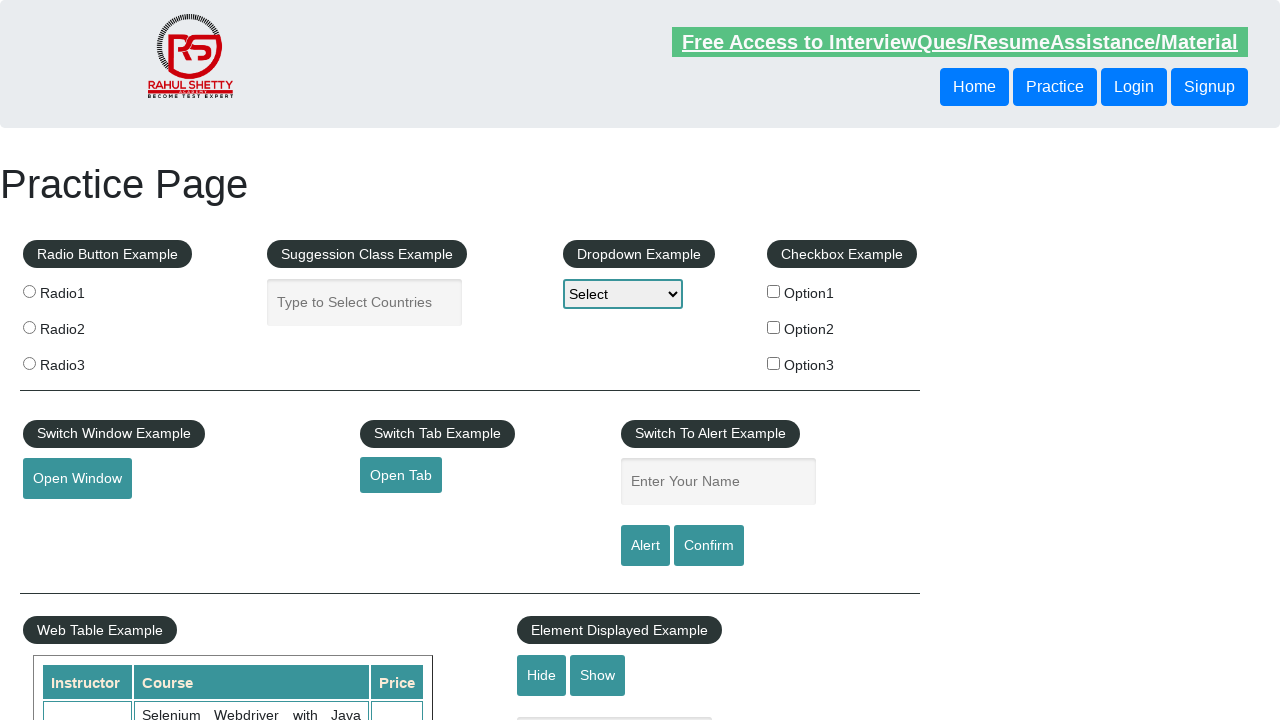

Located all cells in the 4th column of the table
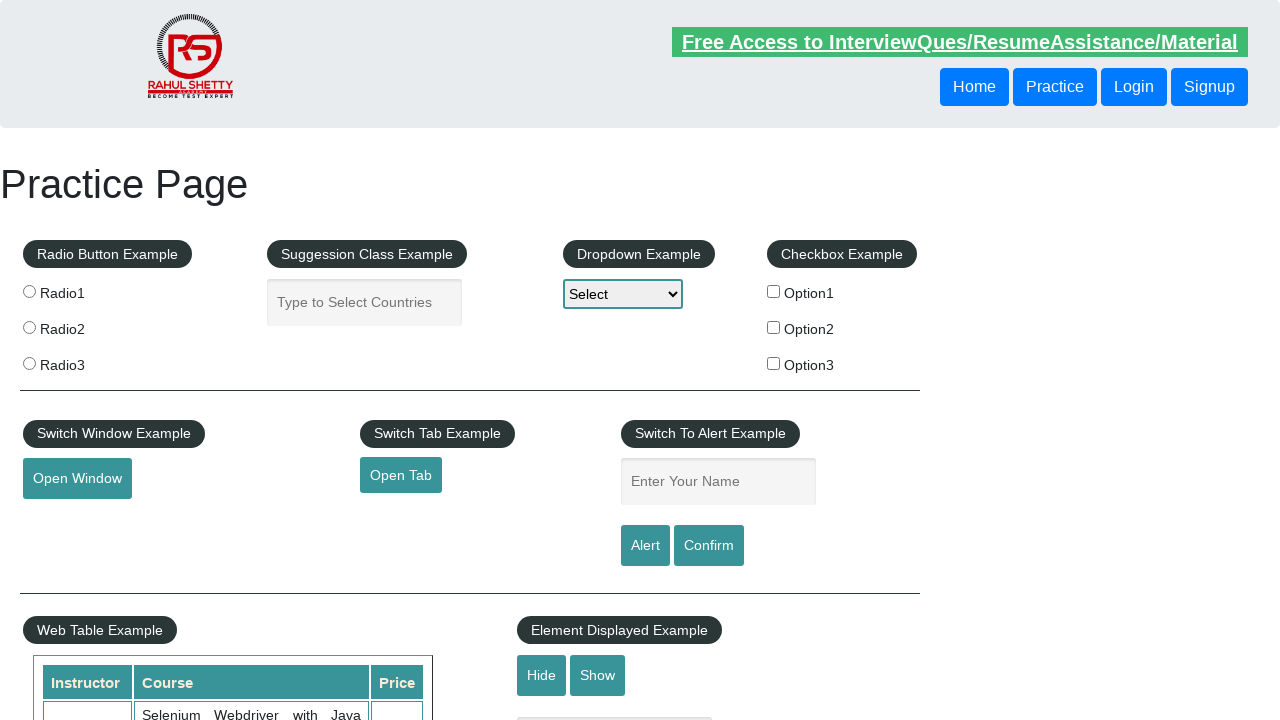

Calculated sum of 4th column values: 296
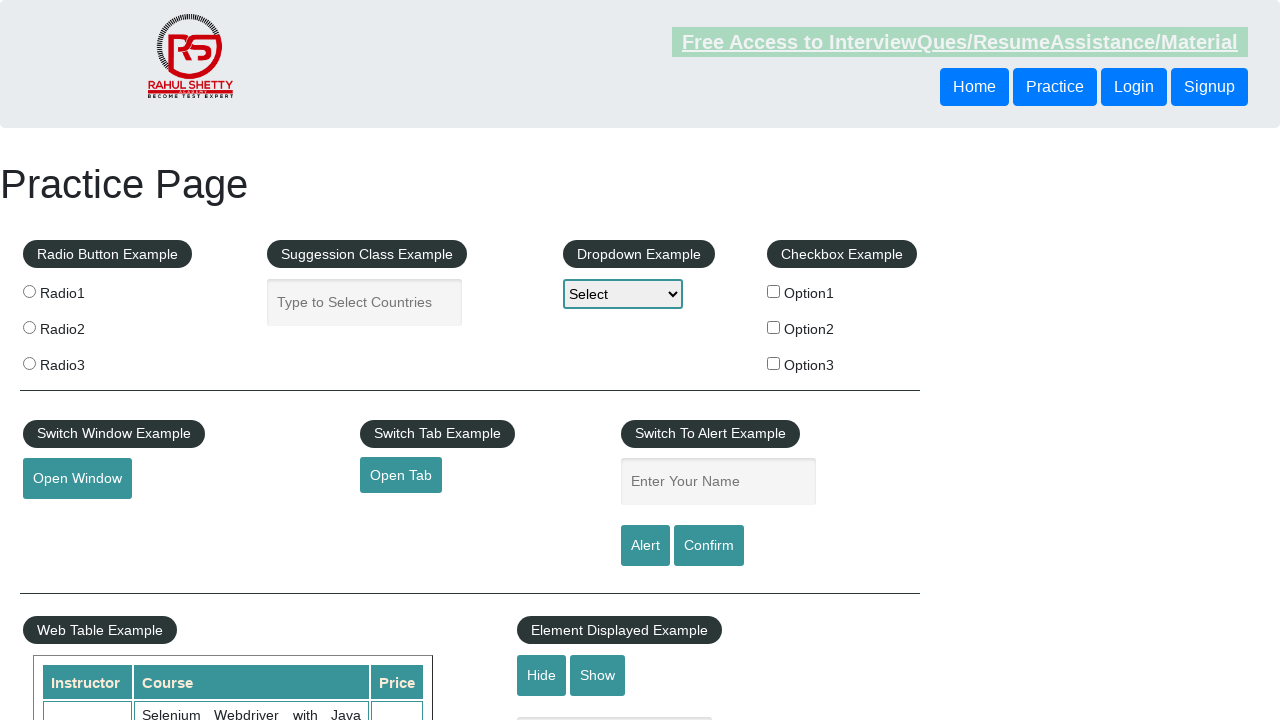

Verified table has data - found 9 values in 4th column
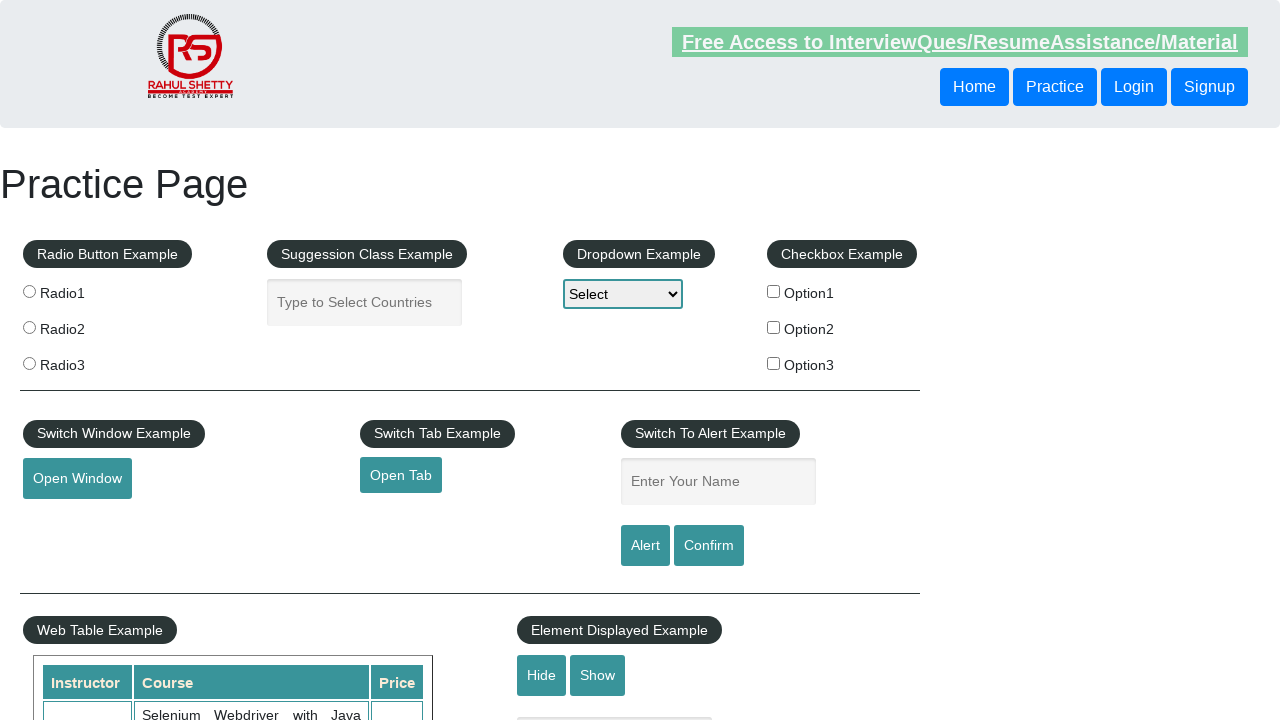

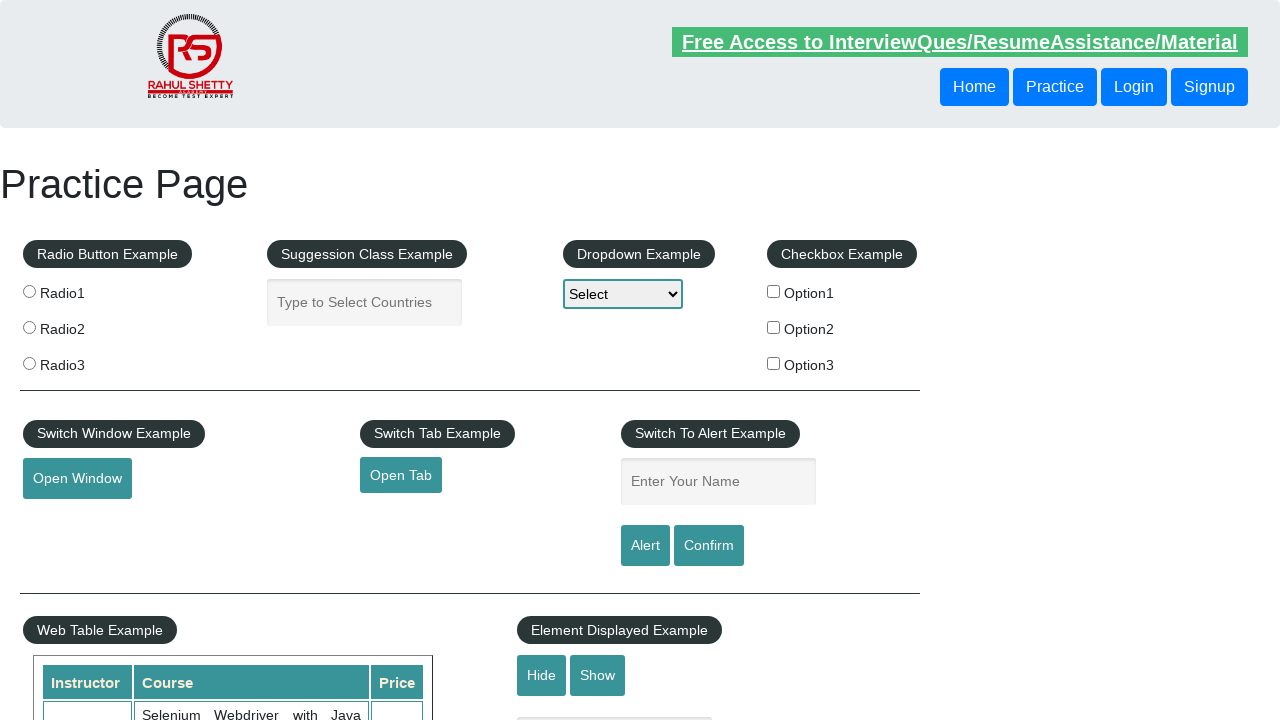